Navigates to the Selenium WebDriver Java practice site, clicks on the Web Form link, and verifies the heading text.

Starting URL: https://bonigarcia.dev/selenium-webdriver-java/

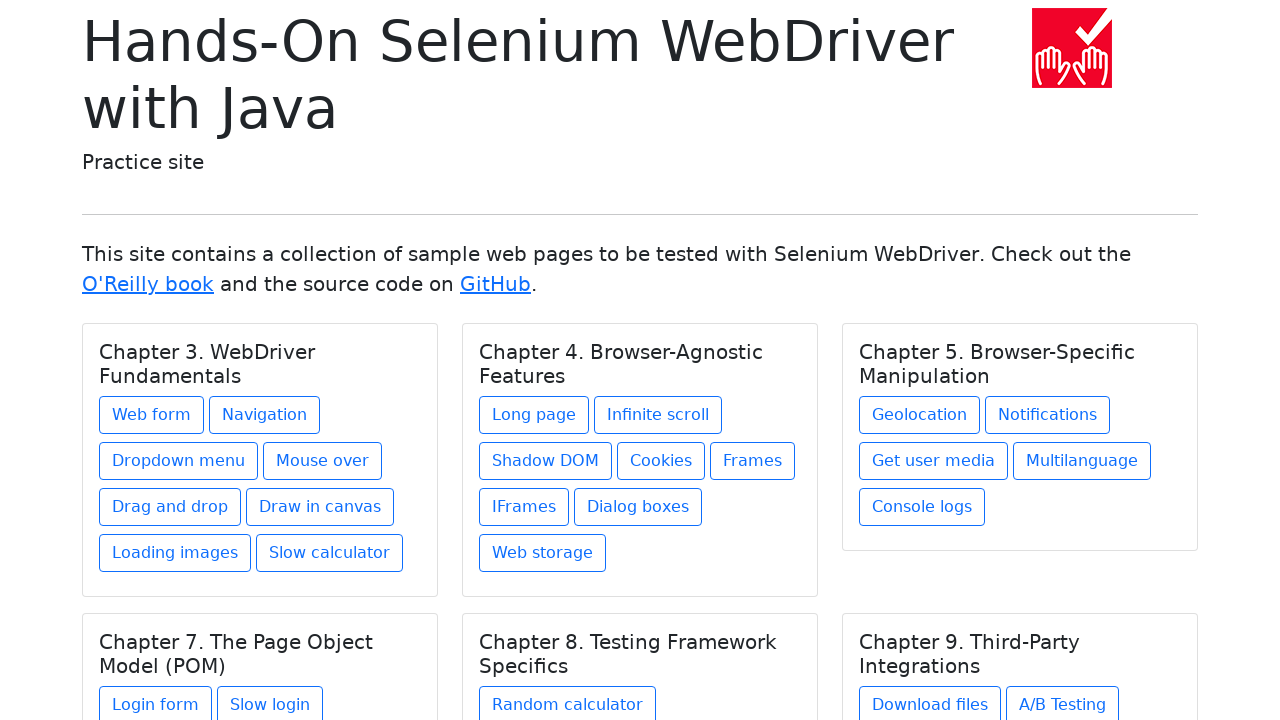

Navigated to Selenium WebDriver Java practice site
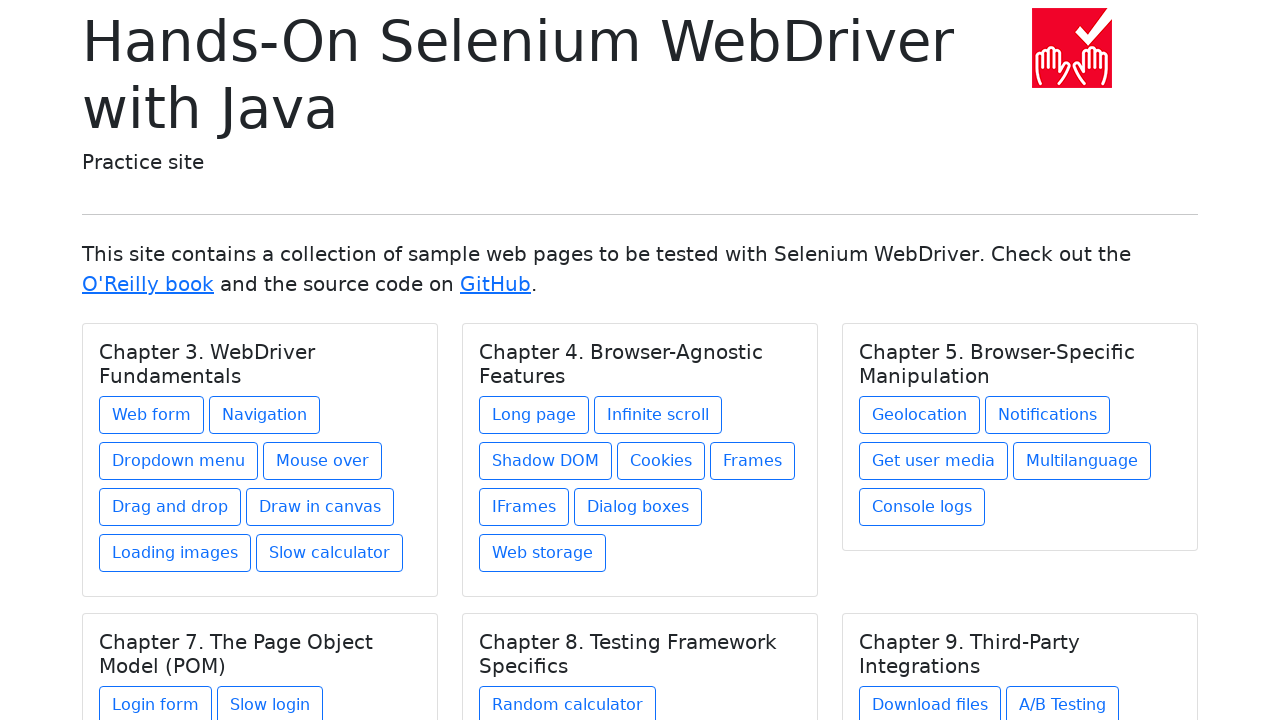

Clicked on the Web Form link at (152, 415) on a[href='web-form.html']
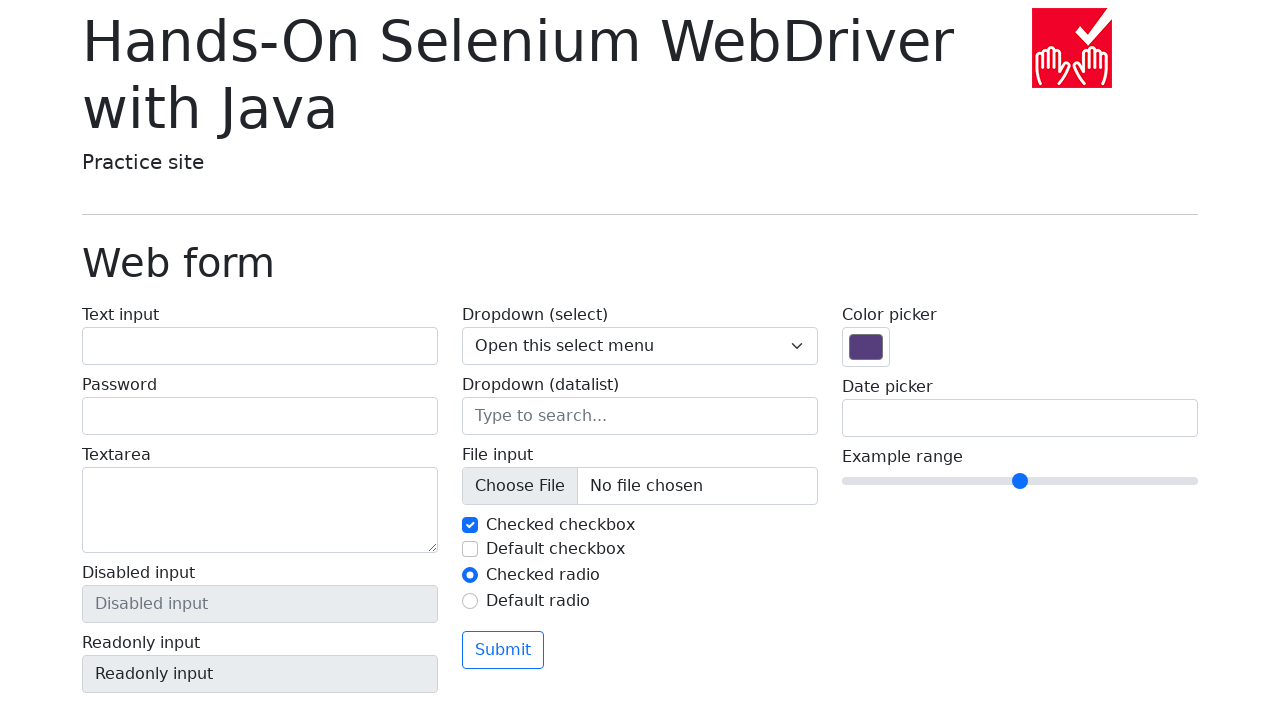

Located the main heading element
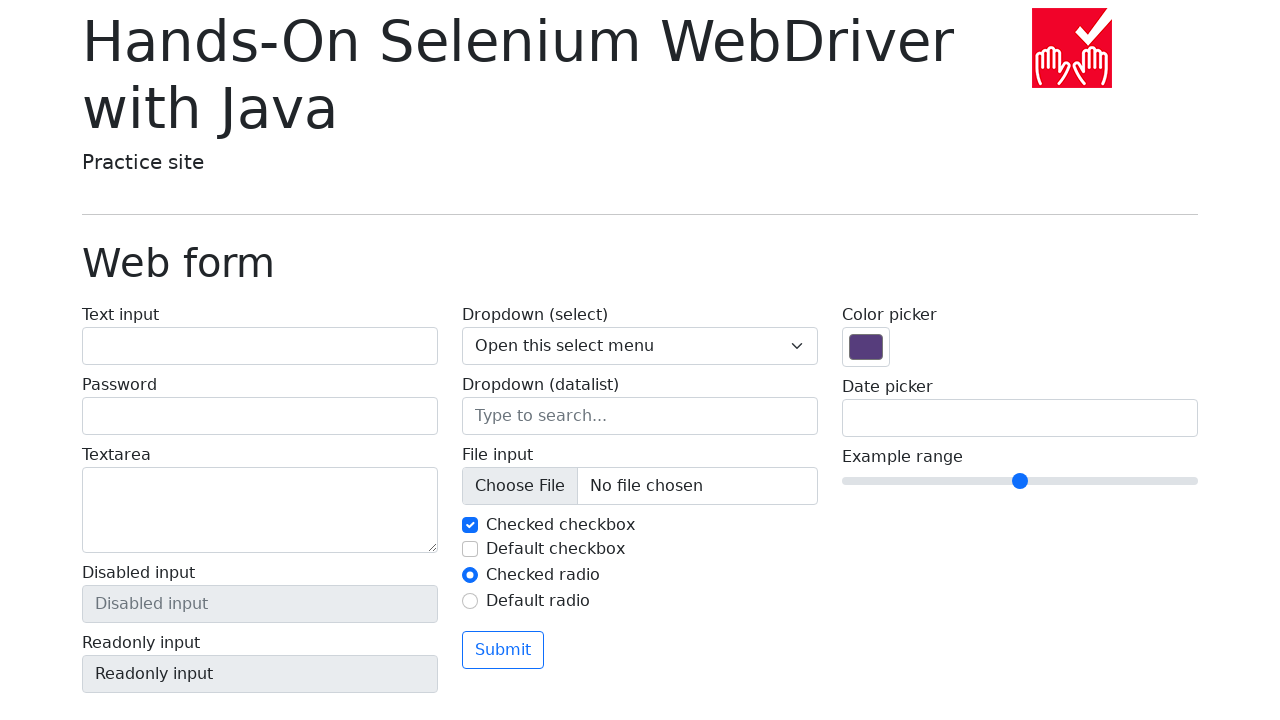

Verified heading text is 'Web form'
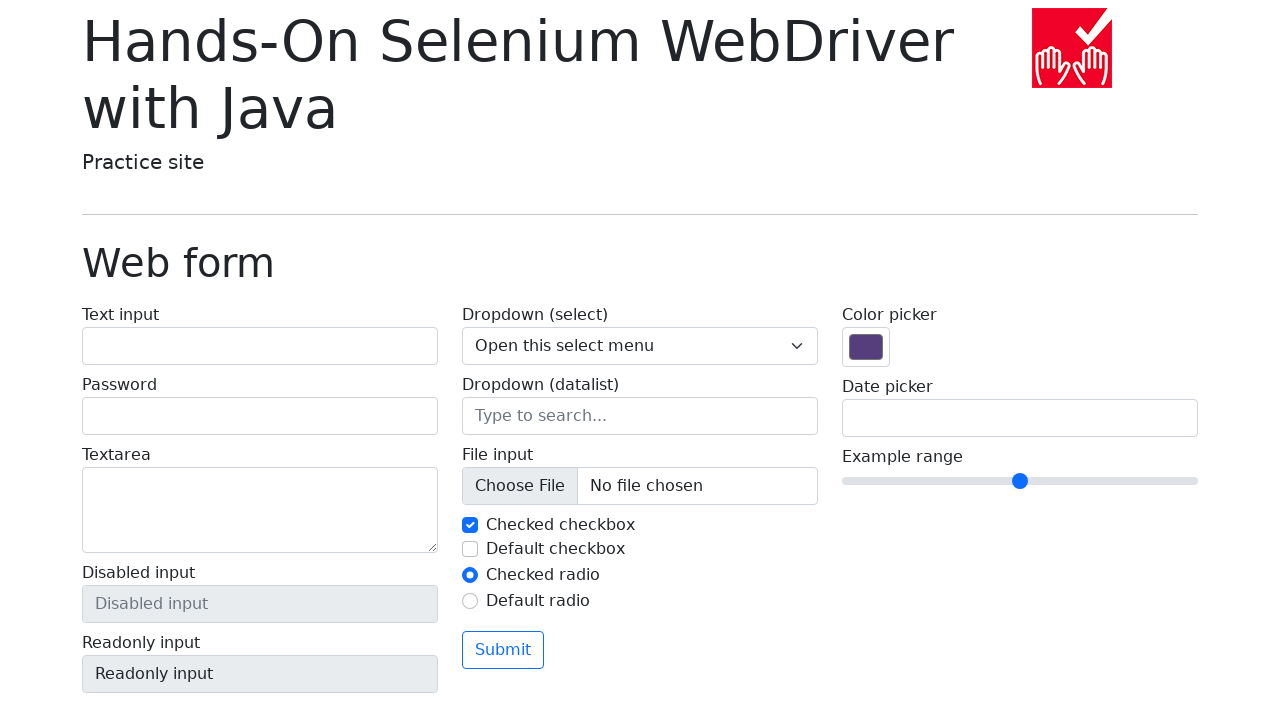

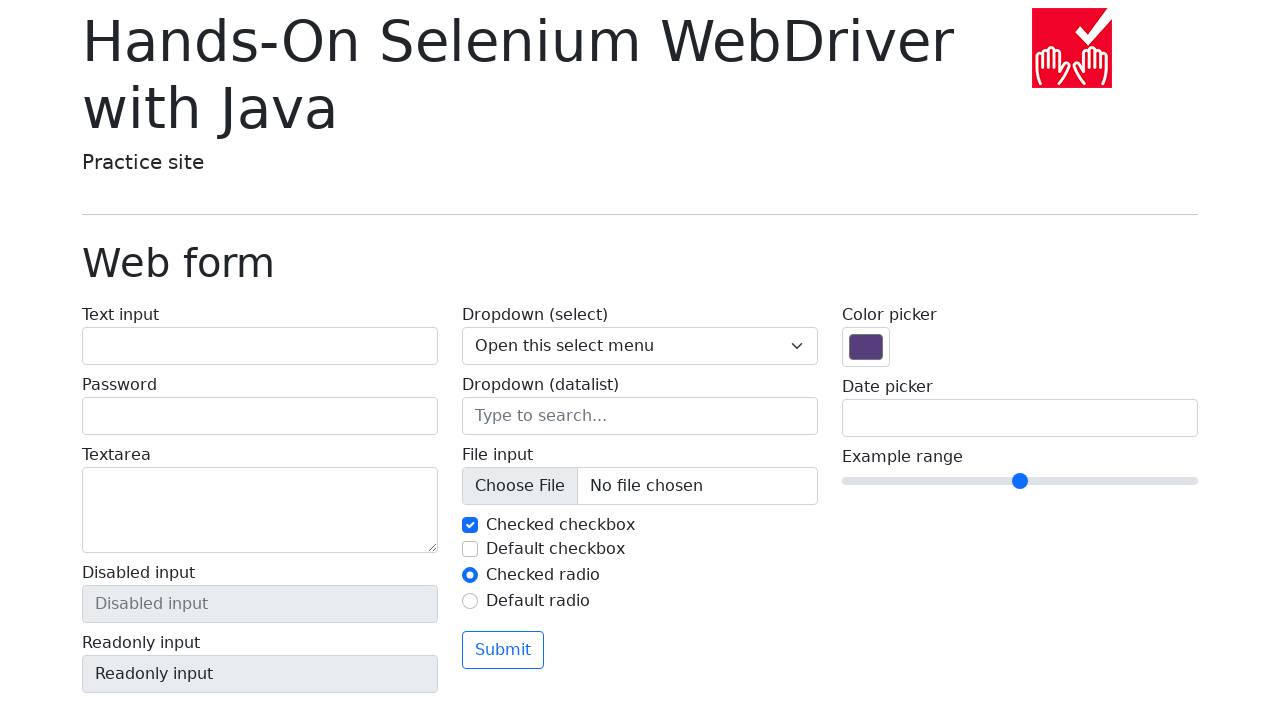